Verifies that a landscape image is loaded and its source attribute contains expected text

Starting URL: https://bonigarcia.dev/selenium-webdriver-java/loading-images.html

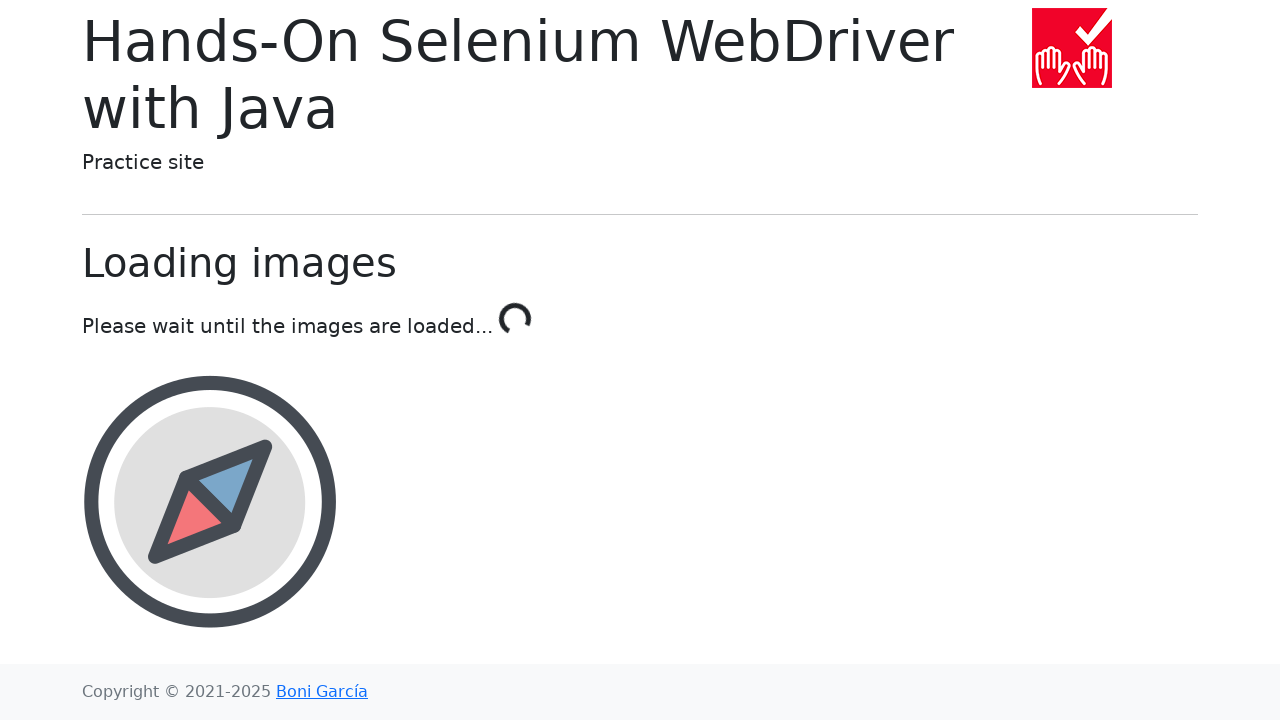

Waited for landscape image element to load
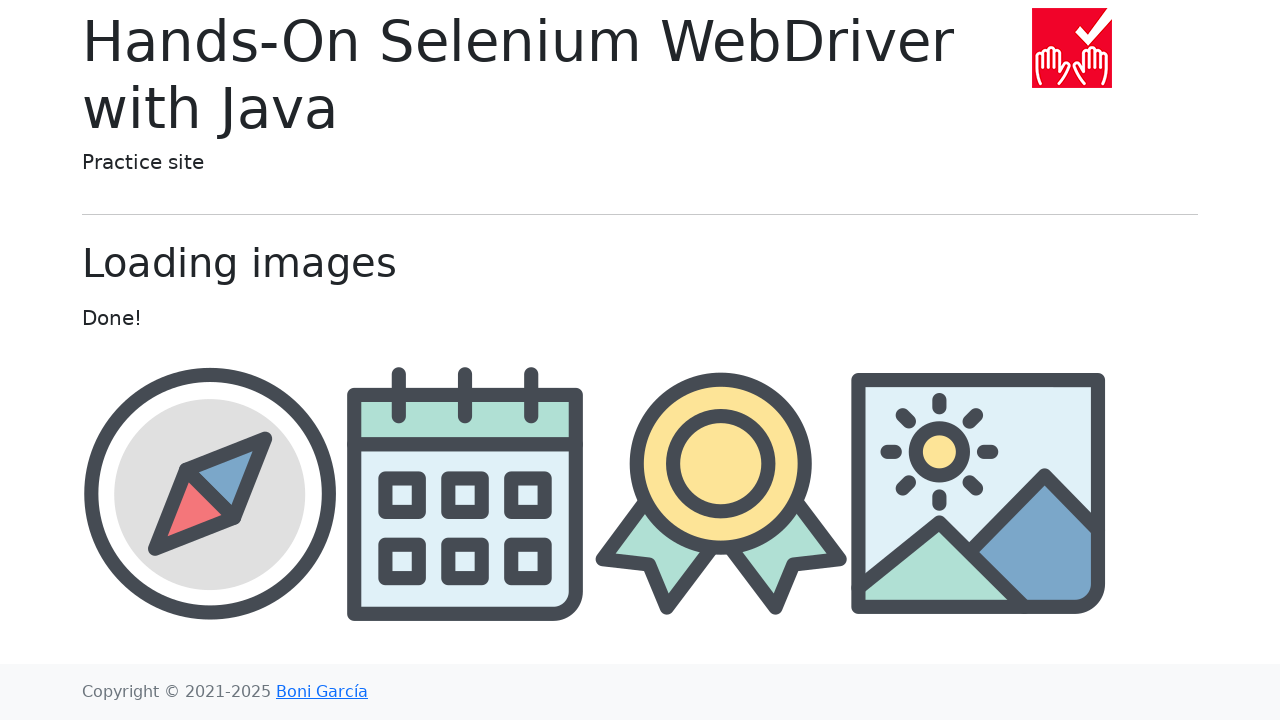

Located landscape image element
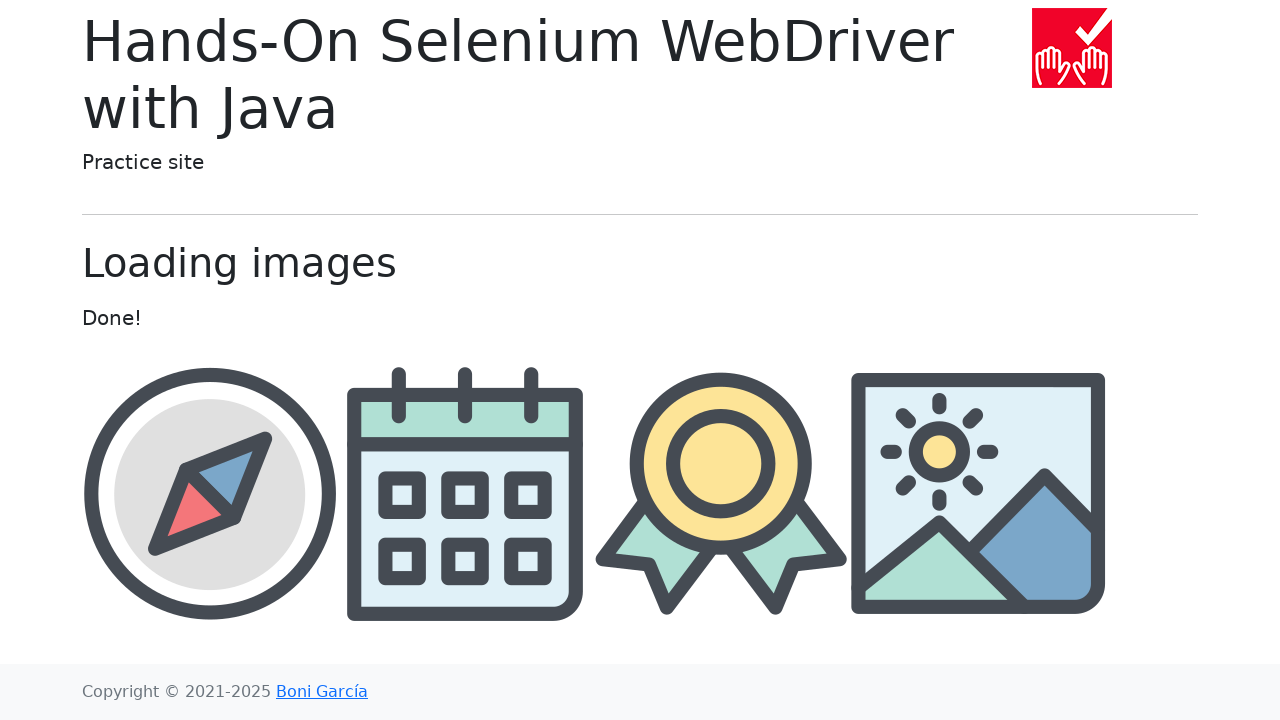

Retrieved src attribute from landscape image
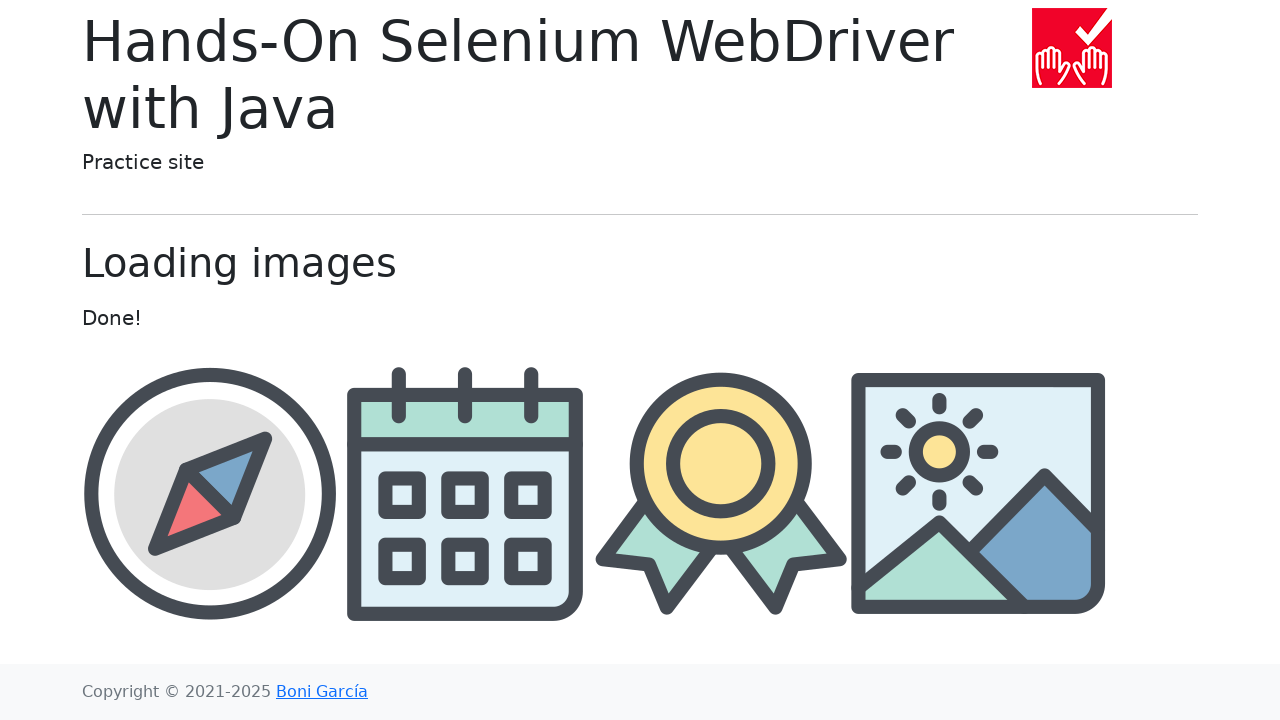

Verified that src attribute contains 'landscape'
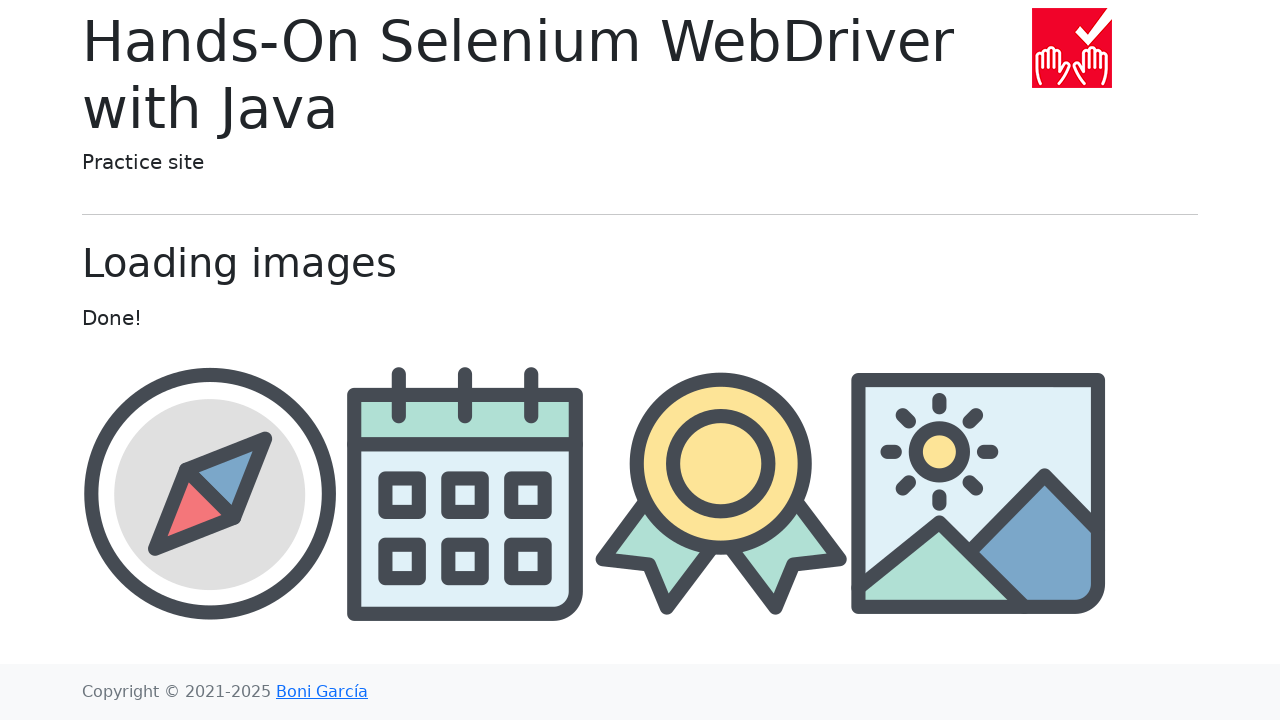

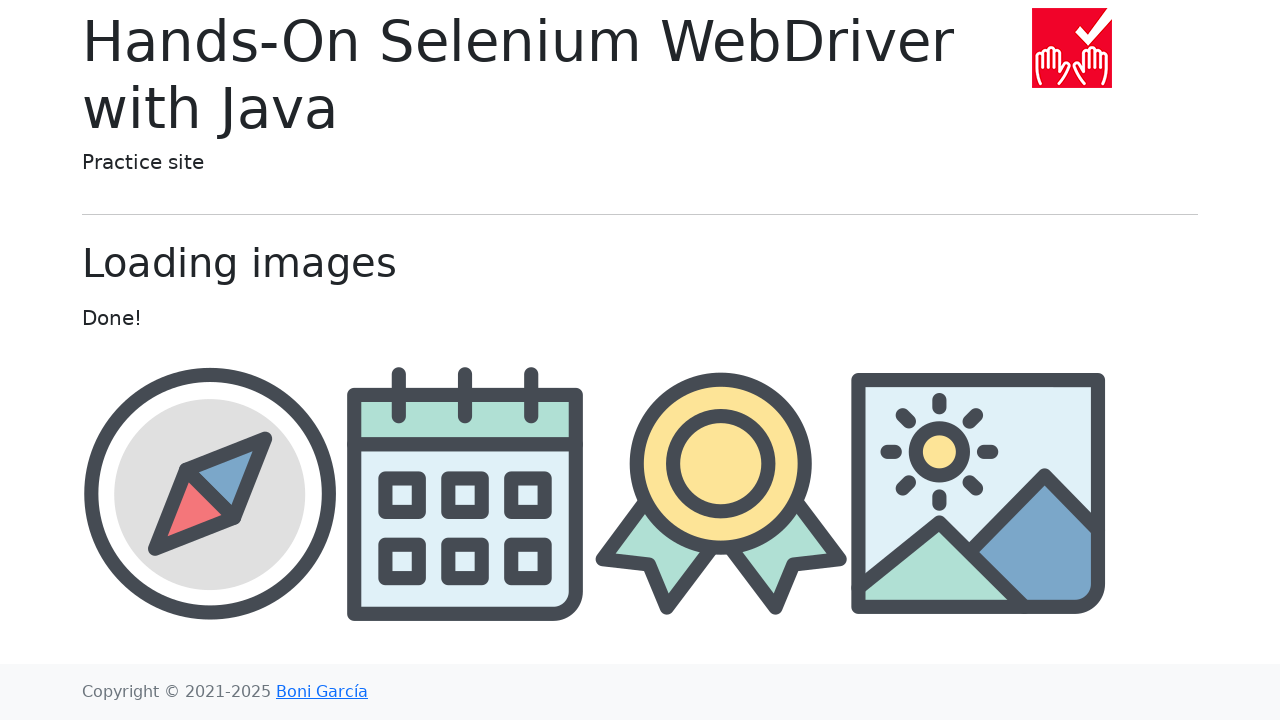